Tests that entering a password shorter than 6 characters shows a validation error

Starting URL: https://alada.vn/tai-khoan/dang-ky.html

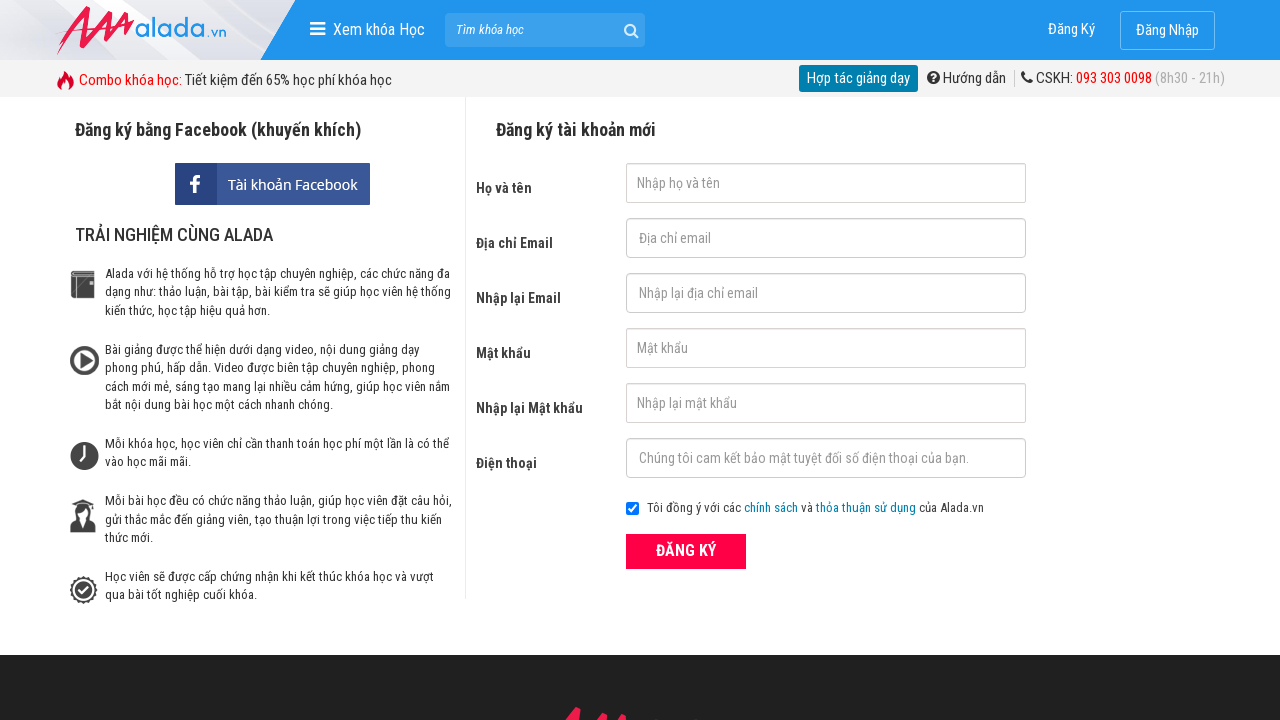

Filled name field with 'Vo Thanh Hung' on //input[@id='txtFirstname']
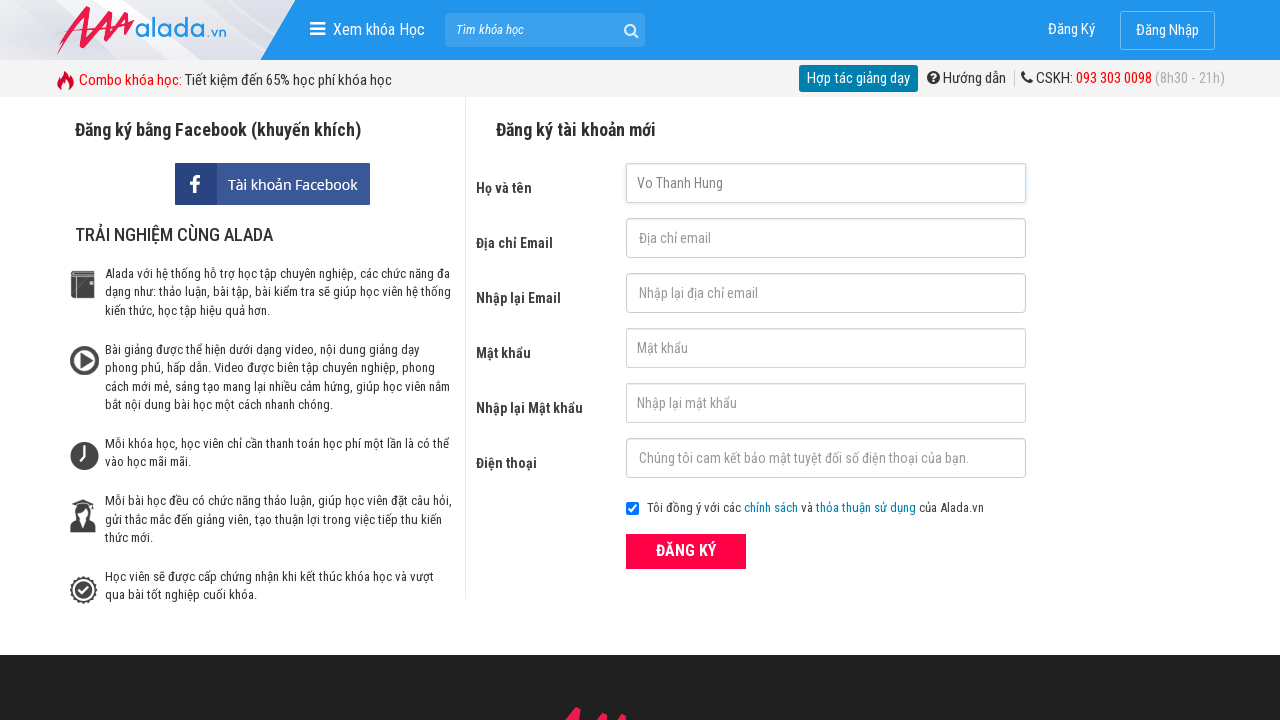

Filled email field with 'vothanhhung@example.com' on //input[@id='txtEmail']
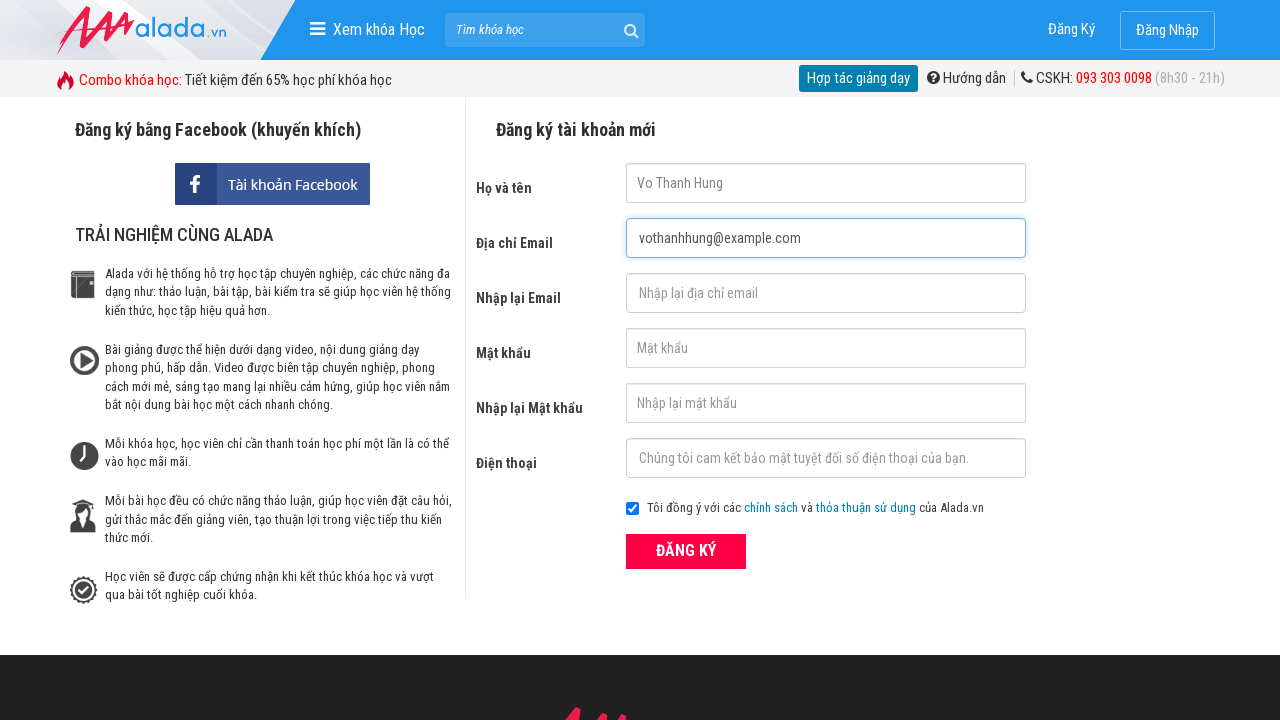

Filled confirm email field with 'vothanhhung@example.com' on //input[@id='txtCEmail']
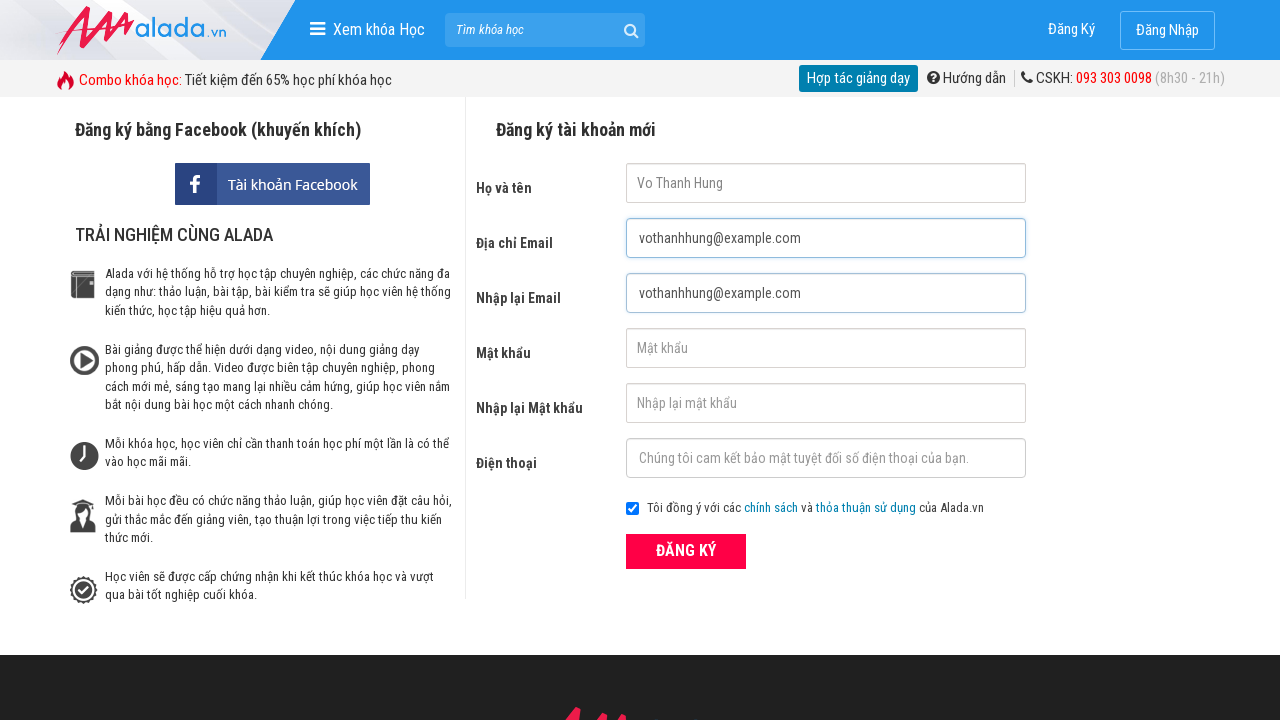

Filled password field with 'abc12' (5 characters, shorter than 6 character requirement) on //input[@id='txtPassword']
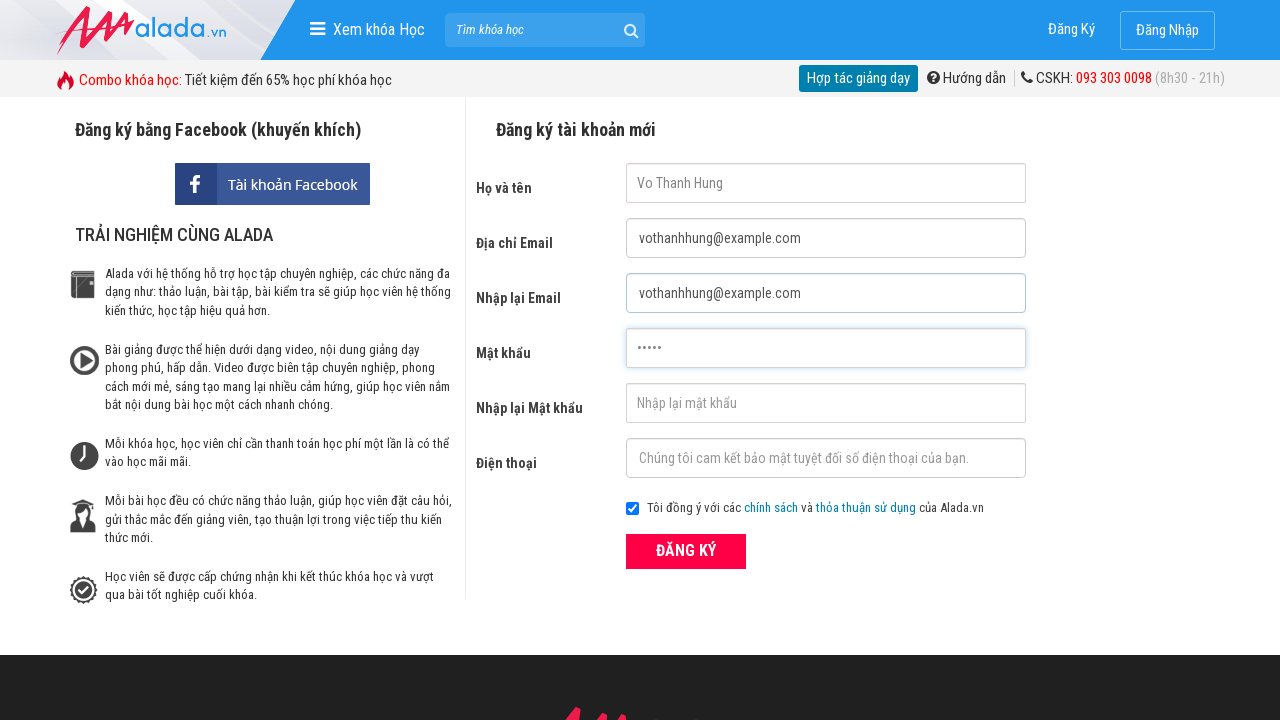

Filled confirm password field with 'abc12' on //input[@id='txtCPassword']
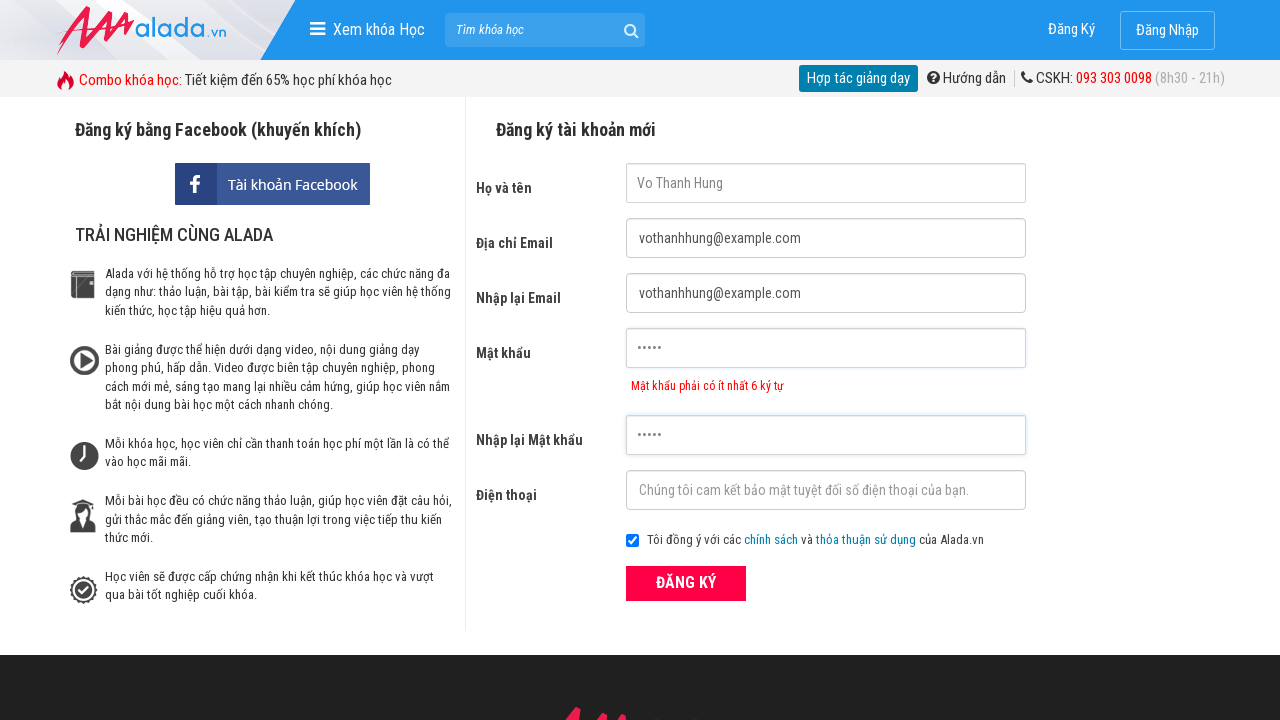

Filled phone number field with '0356789012' on //input[@id='txtPhone']
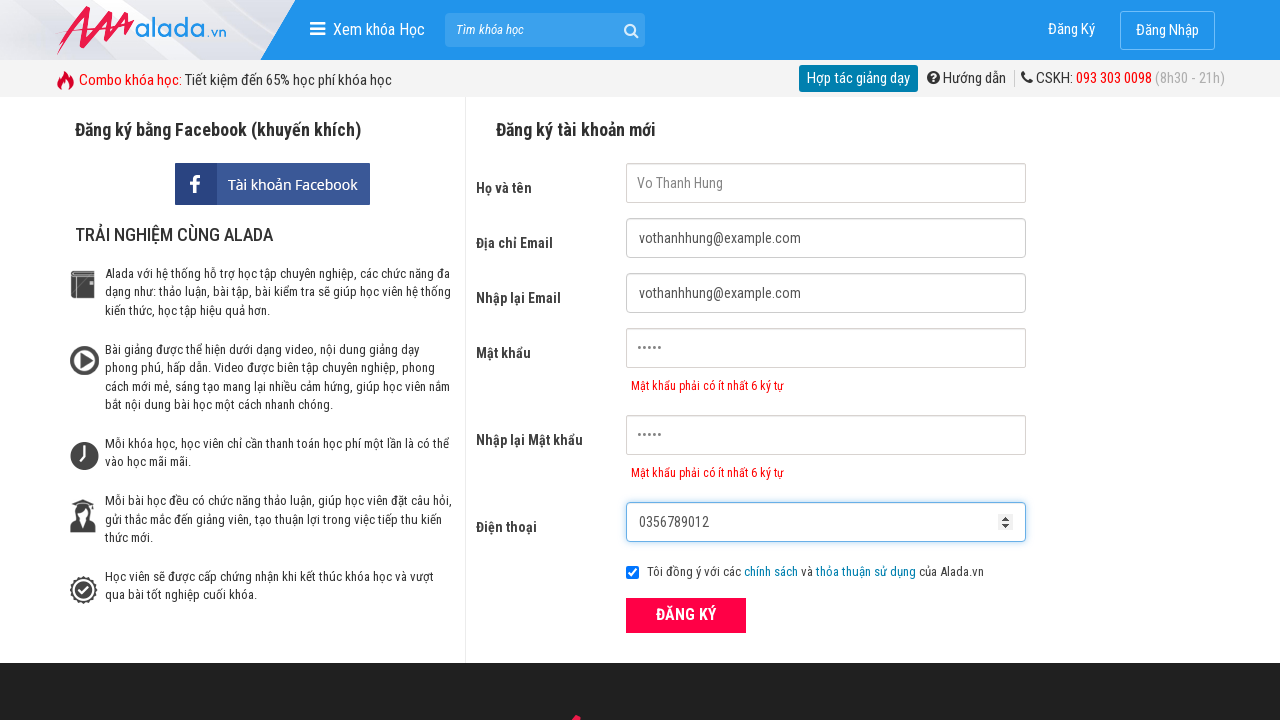

Clicked submit button to attempt registration at (686, 615) on xpath=//button[@class='btn_pink_sm fs16']
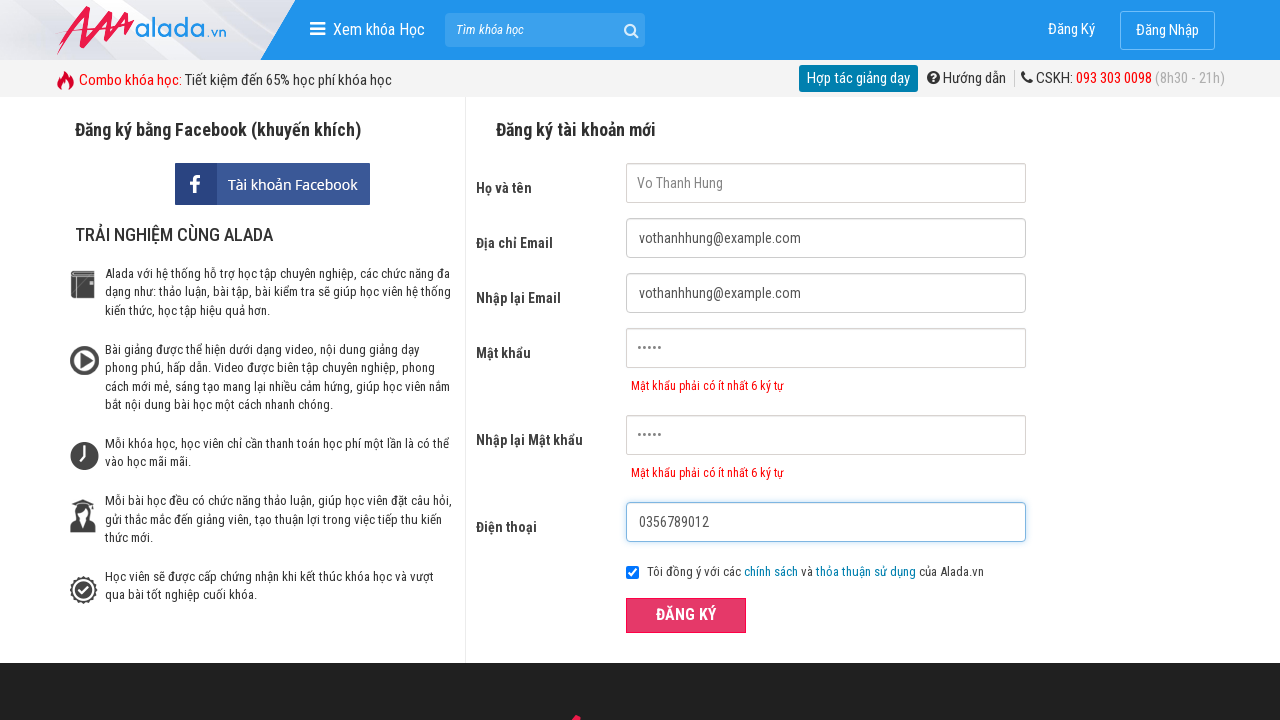

Password validation error message appeared
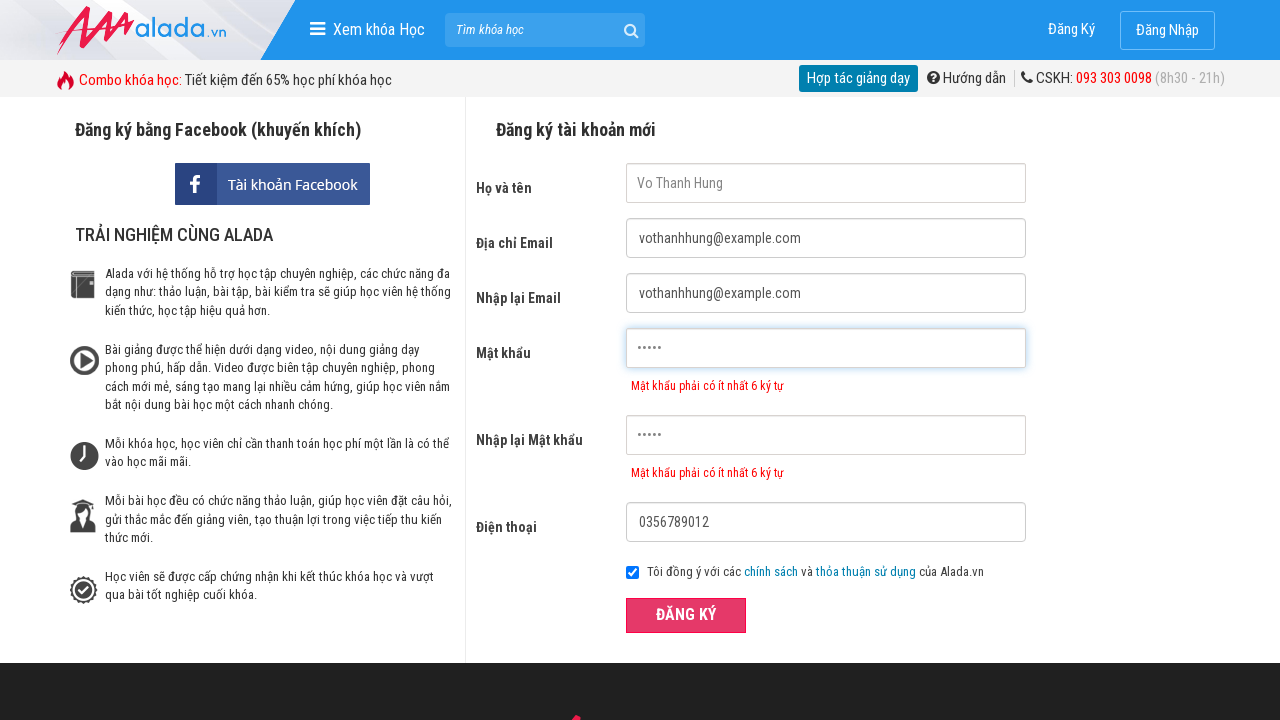

Confirm password validation error message appeared
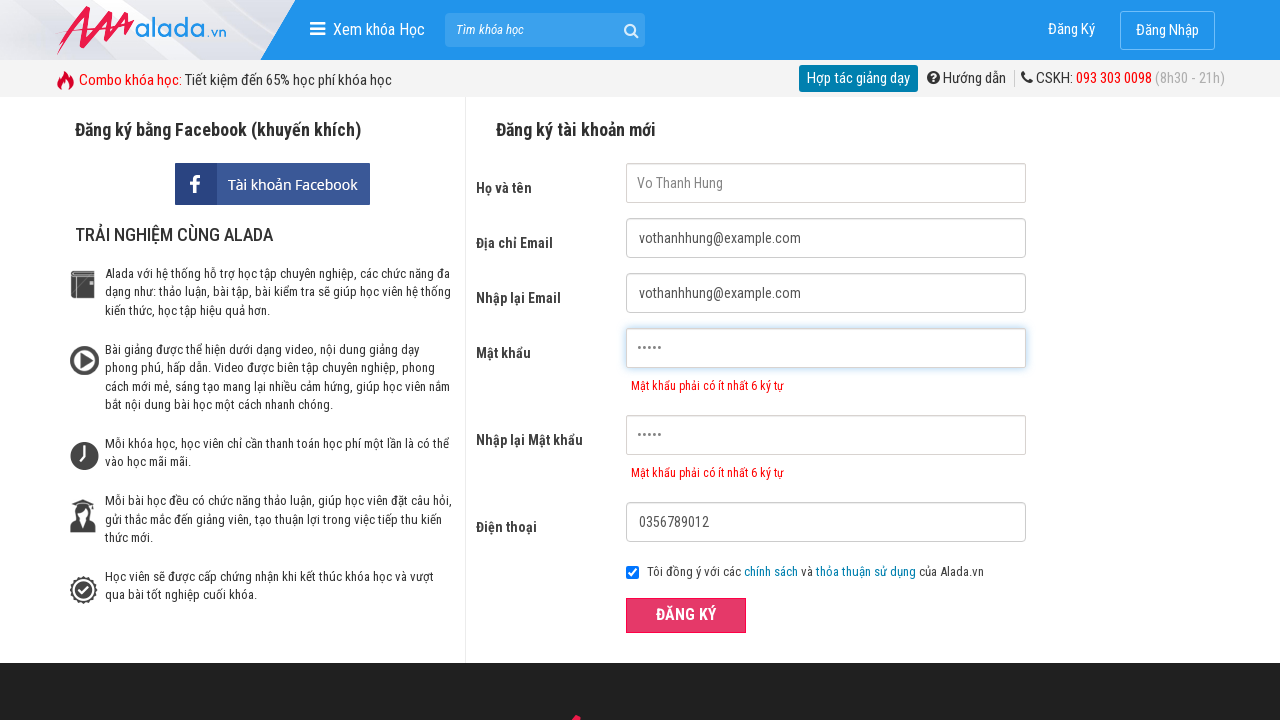

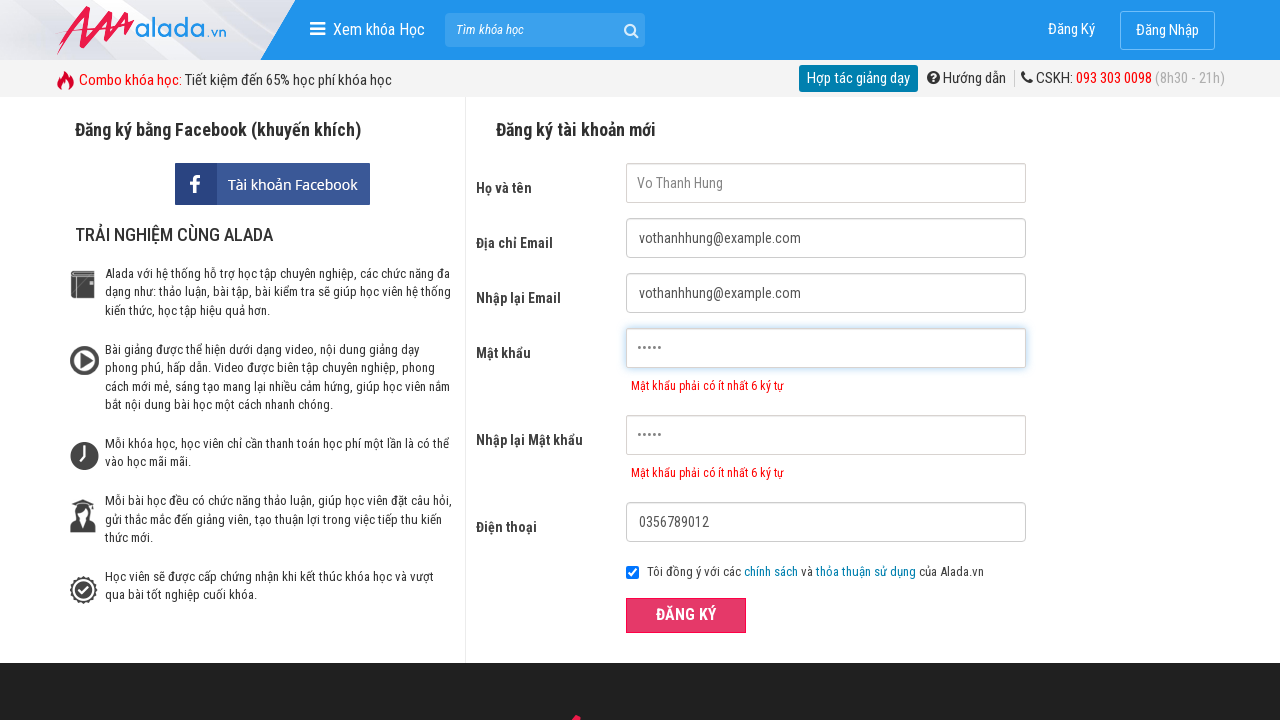